Tests sorting the Due column in ascending order using semantic class attributes on table 2

Starting URL: http://the-internet.herokuapp.com/tables

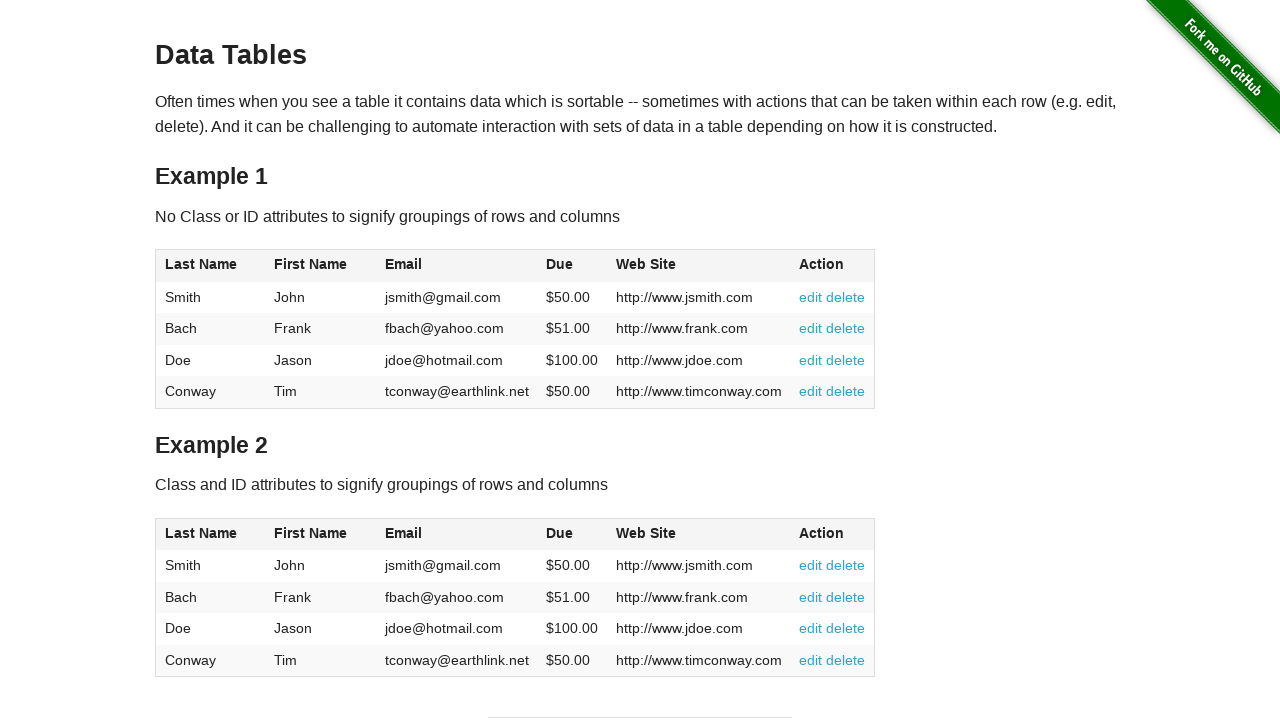

Waited for Due column header to load in table 2
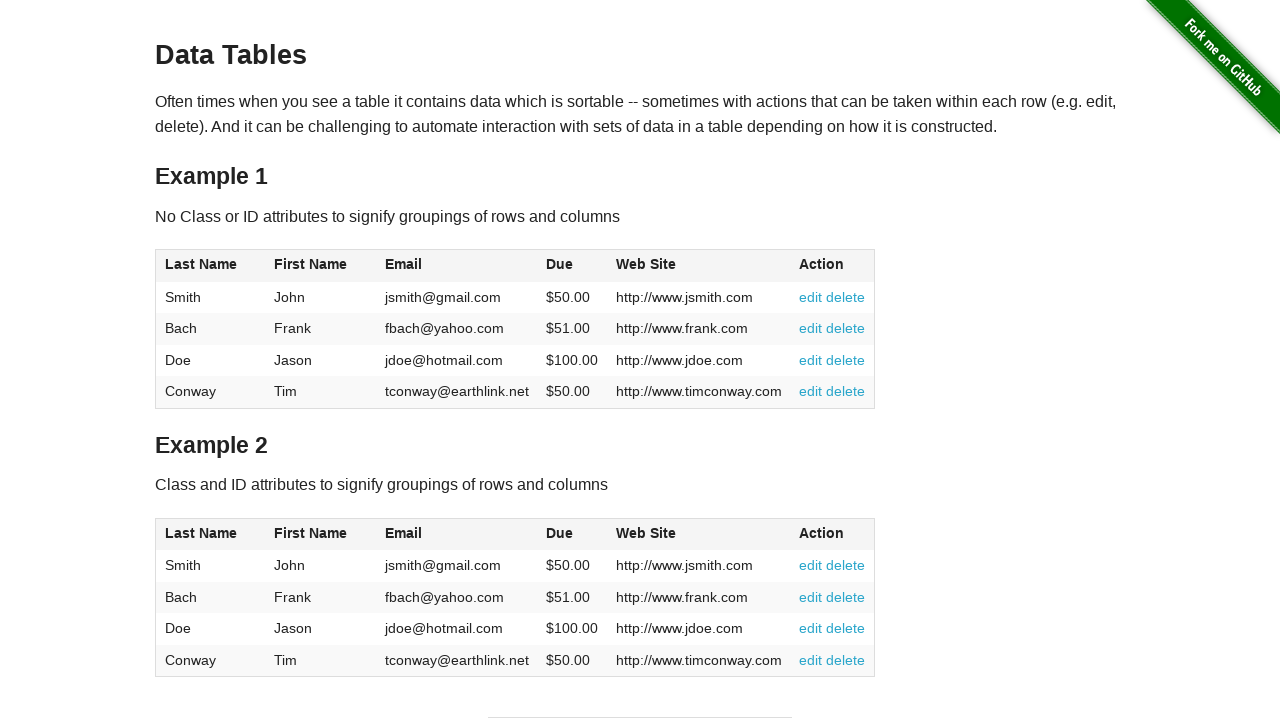

Clicked Due column header to sort in ascending order at (560, 533) on #table2 thead .dues
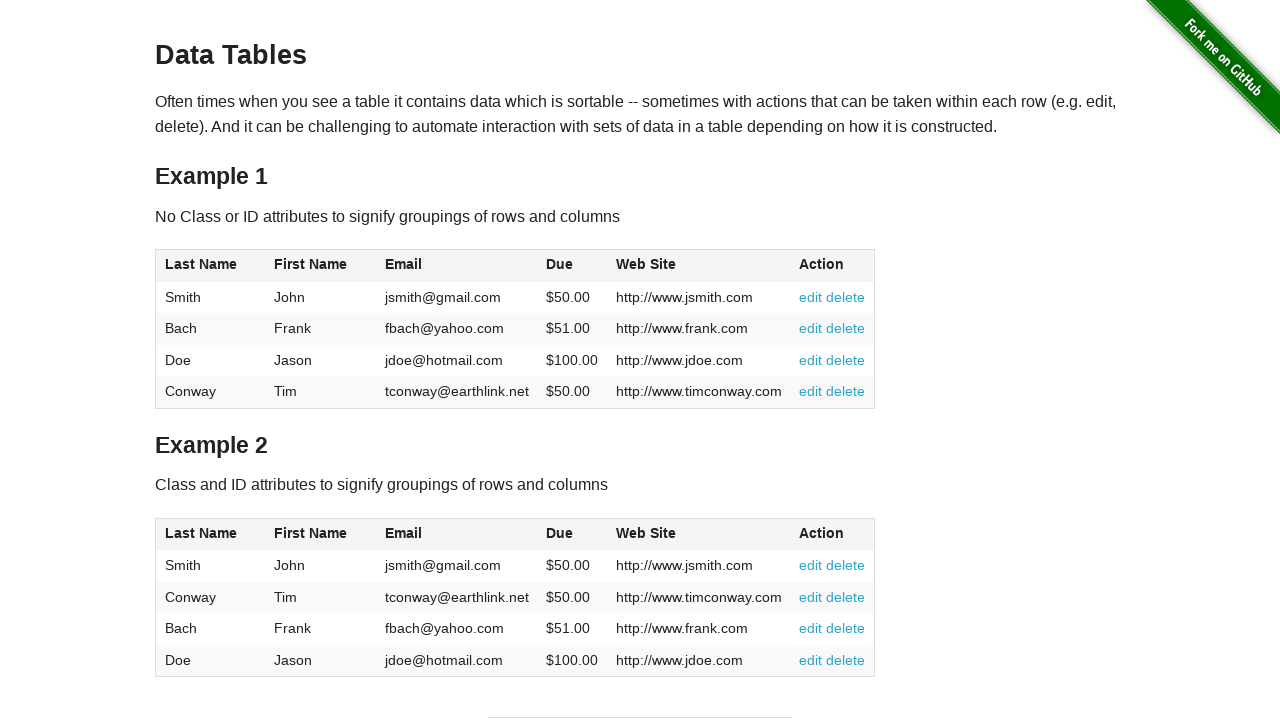

Table 2 data loaded after sorting
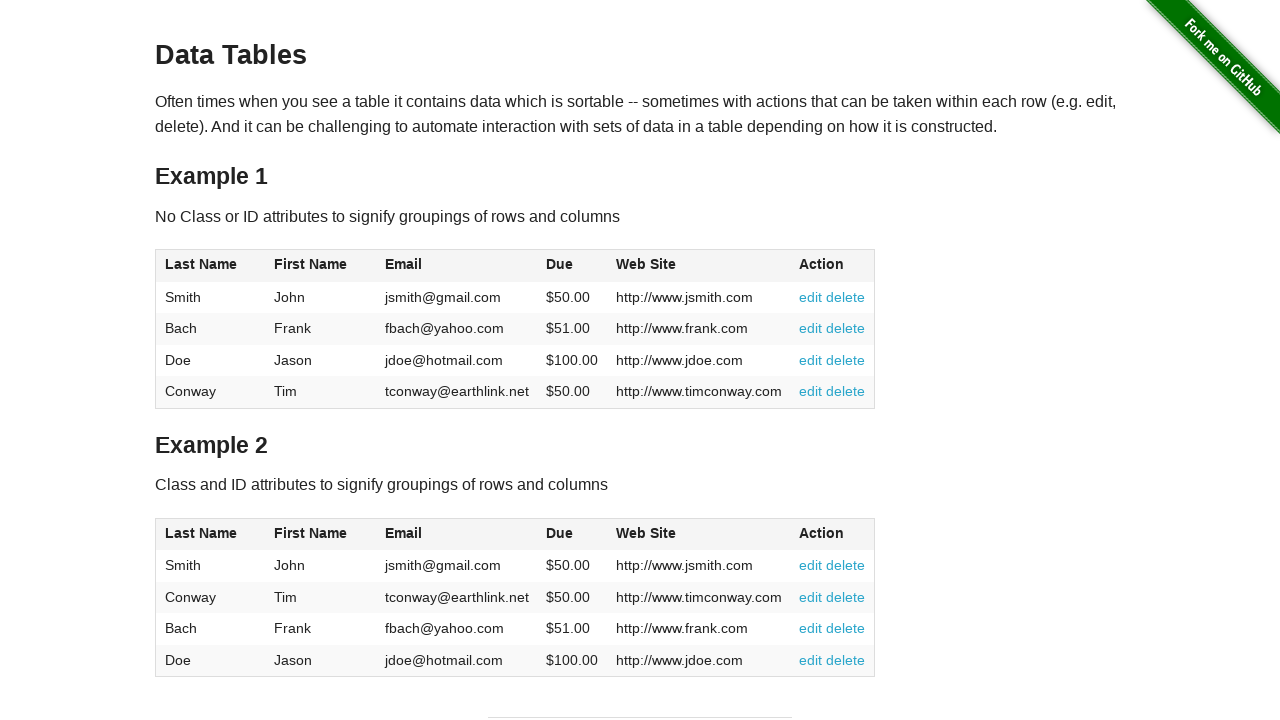

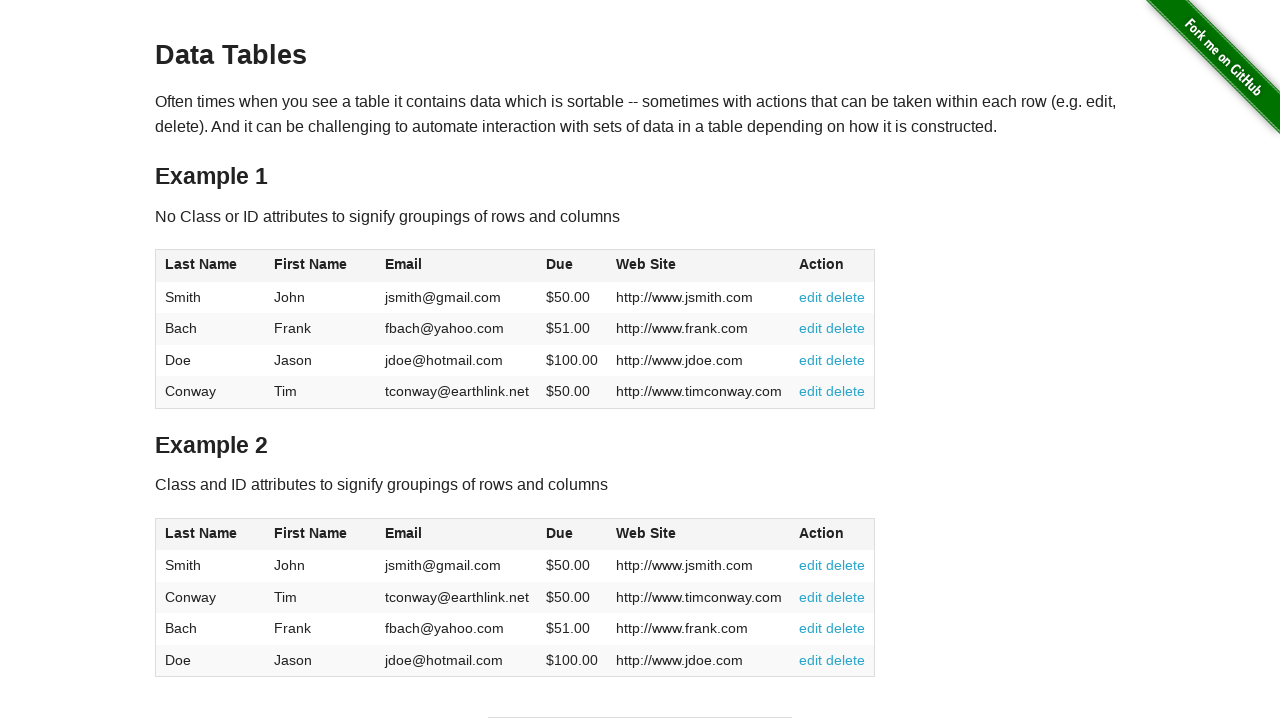